Tests autosuggestive dropdown functionality by typing a partial country name and selecting "India" from the dropdown suggestions

Starting URL: https://rahulshettyacademy.com/dropdownsPractise/

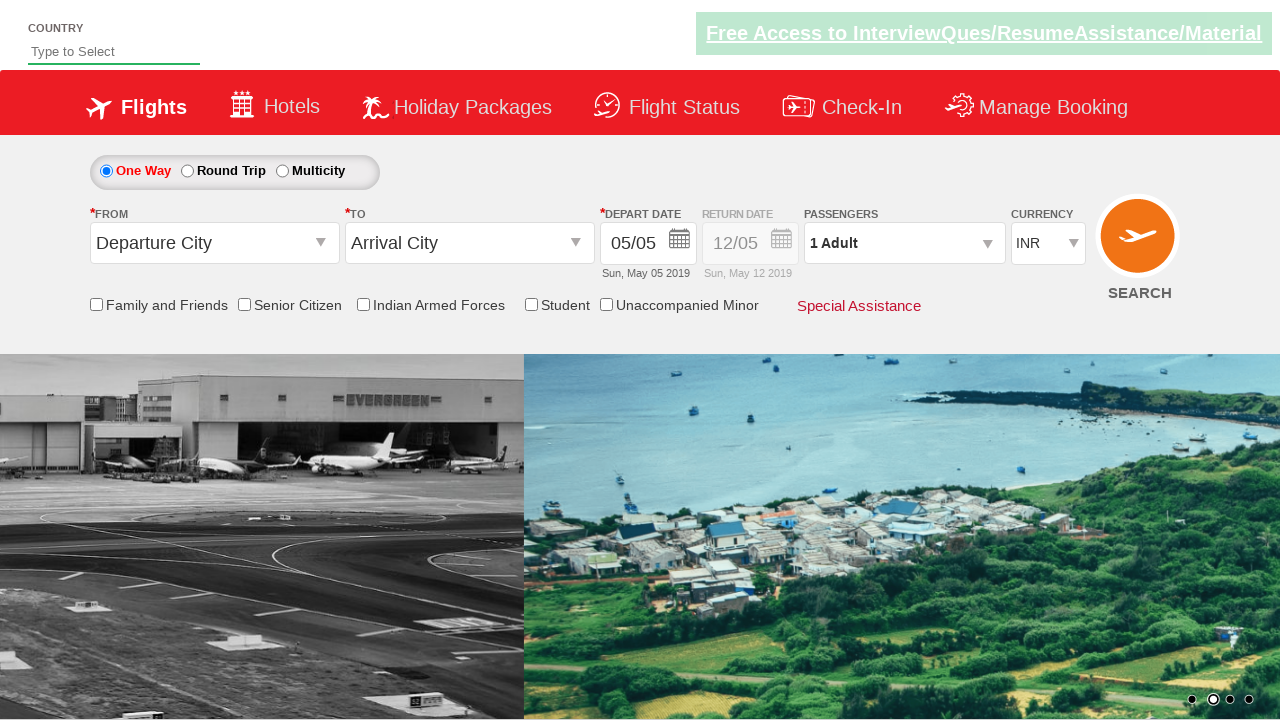

Typed 'ind' in autosuggest field to trigger dropdown on #autosuggest
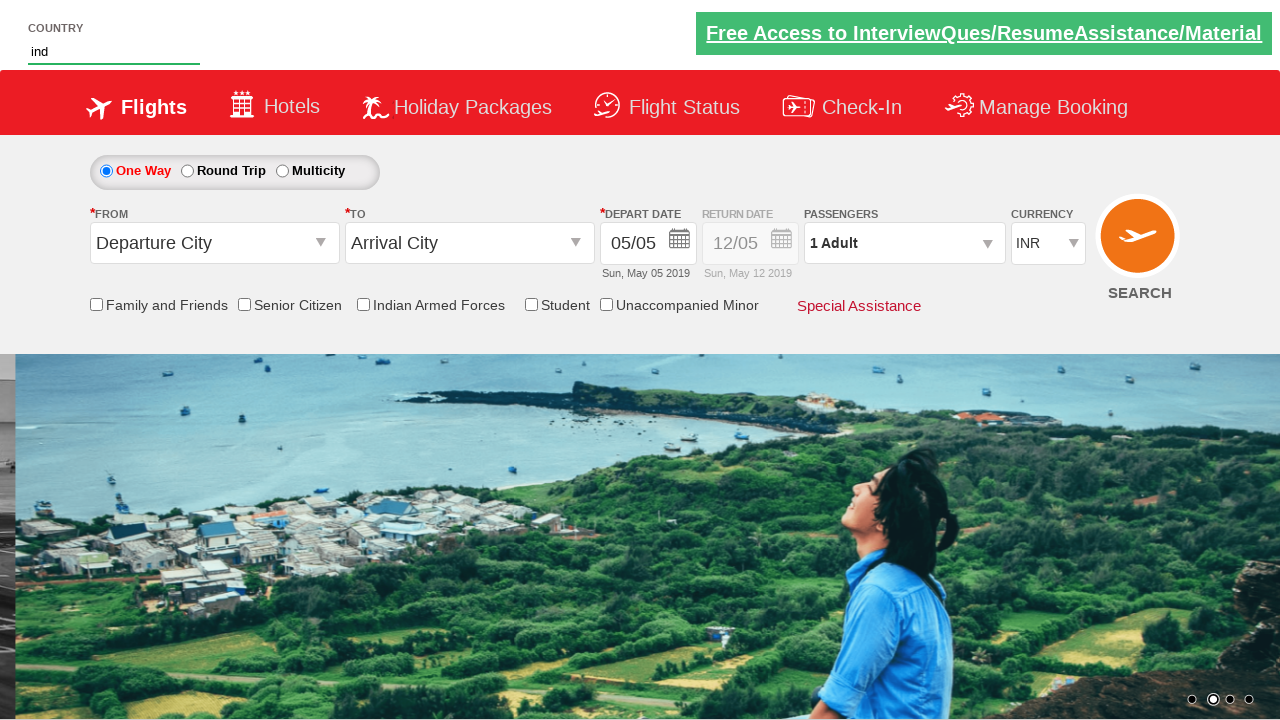

Dropdown suggestions appeared
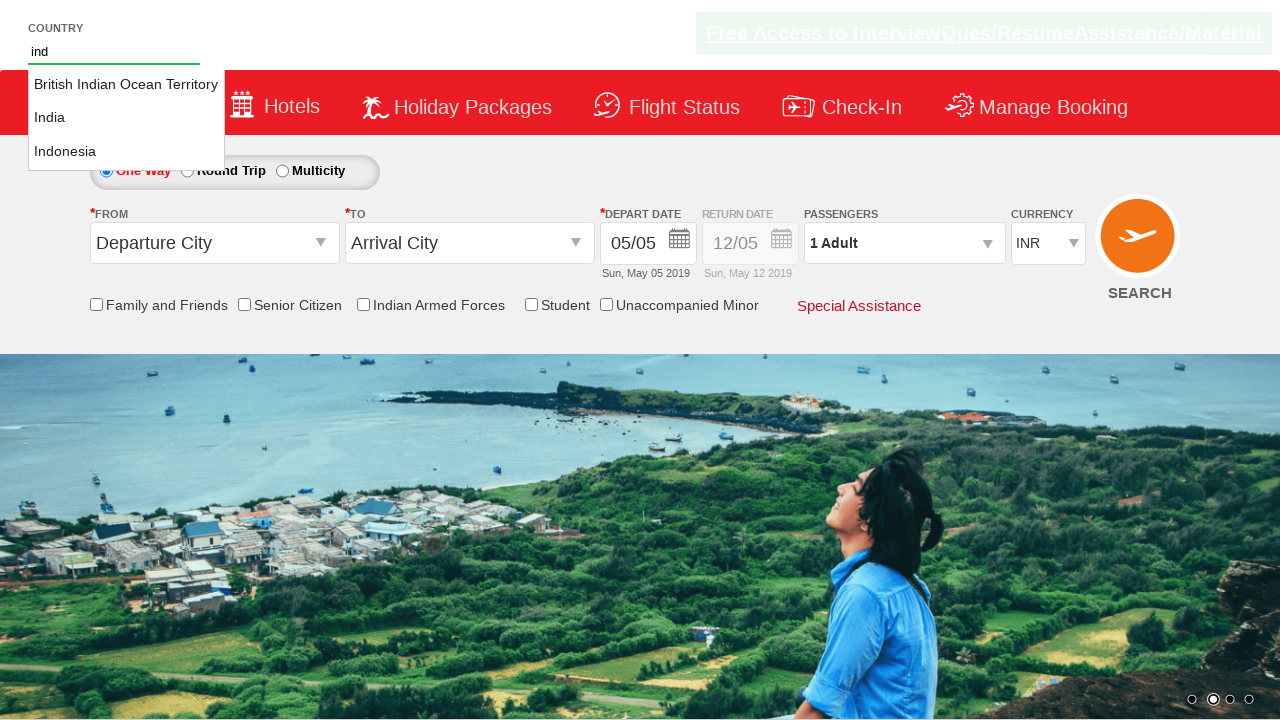

Selected 'India' from autosuggestive dropdown options at (126, 118) on li.ui-menu-item a >> nth=1
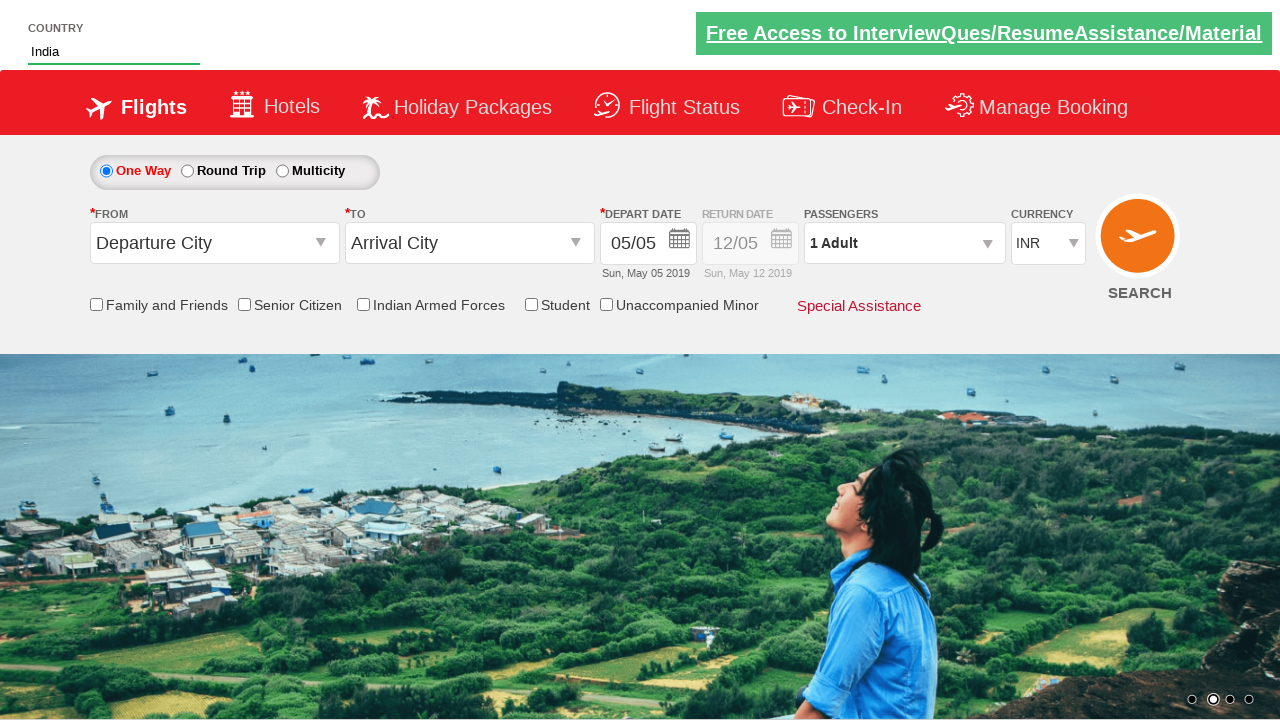

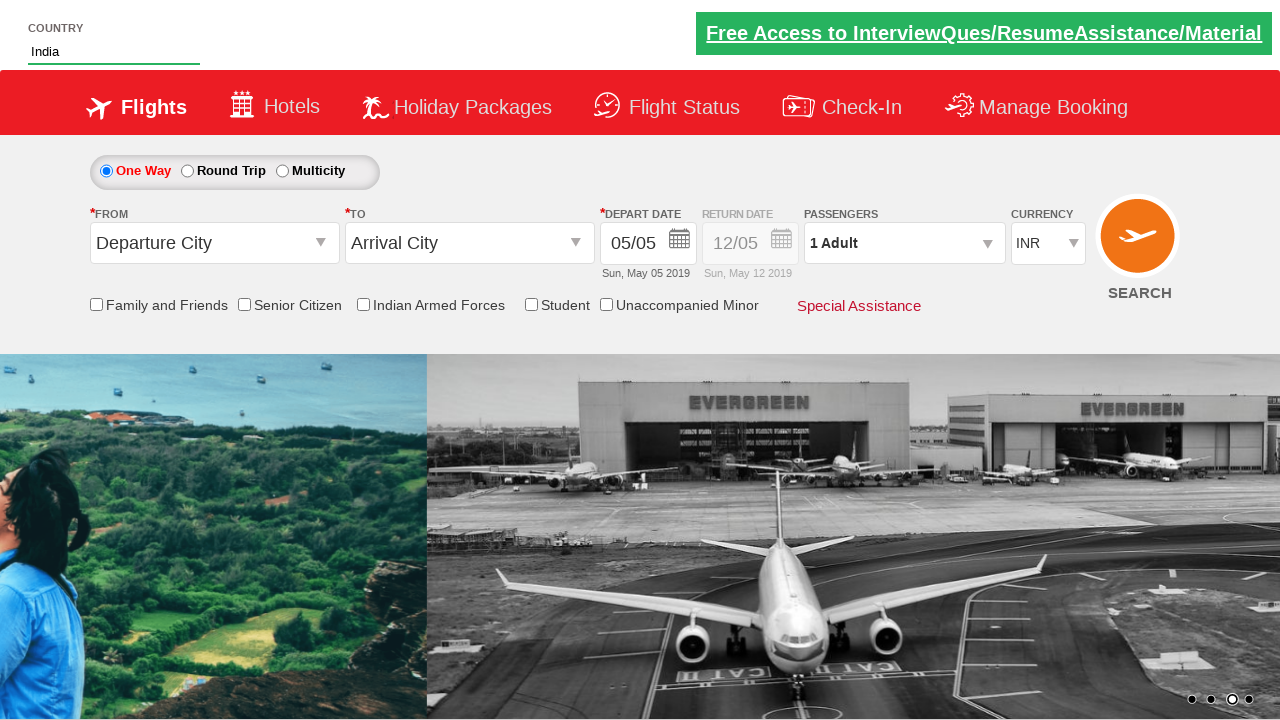